Verifies that the word "рыба" (fish in Russian) appears correctly in the first paragraph after switching to Russian version

Starting URL: https://lipsum.com/

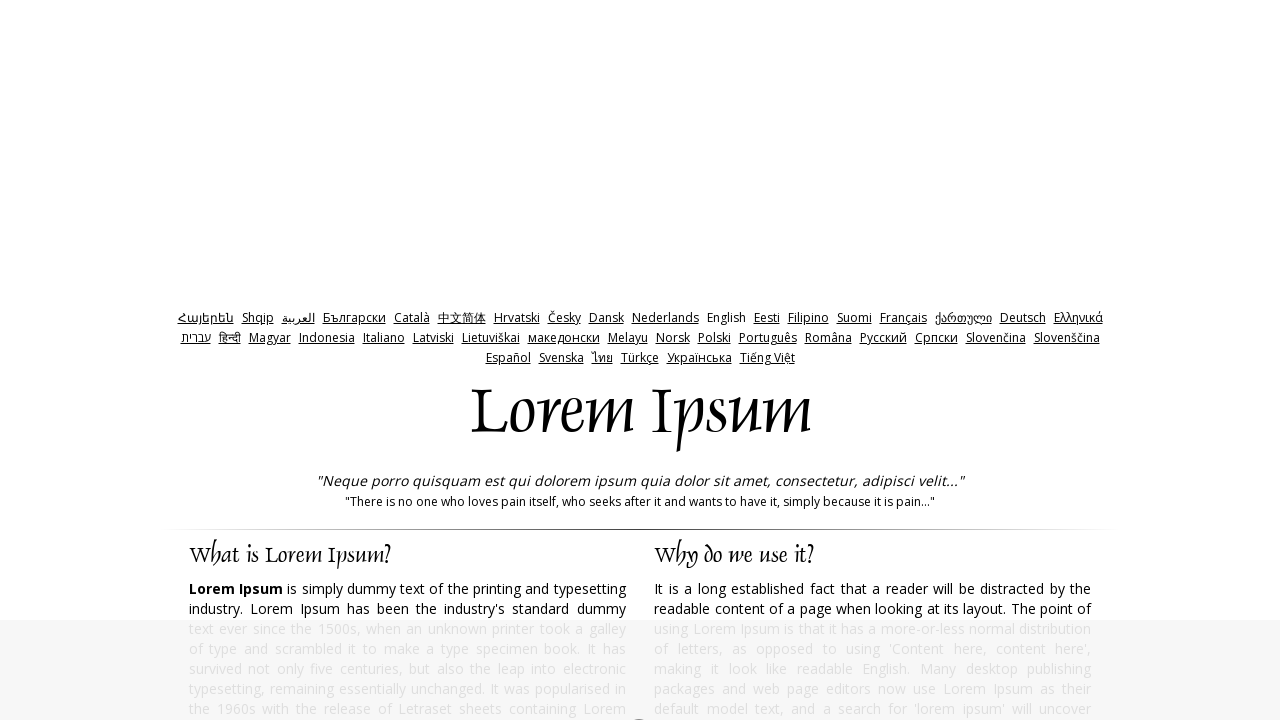

Clicked on Russian language link at (883, 338) on xpath=//a[@href='http://ru.lipsum.com/']
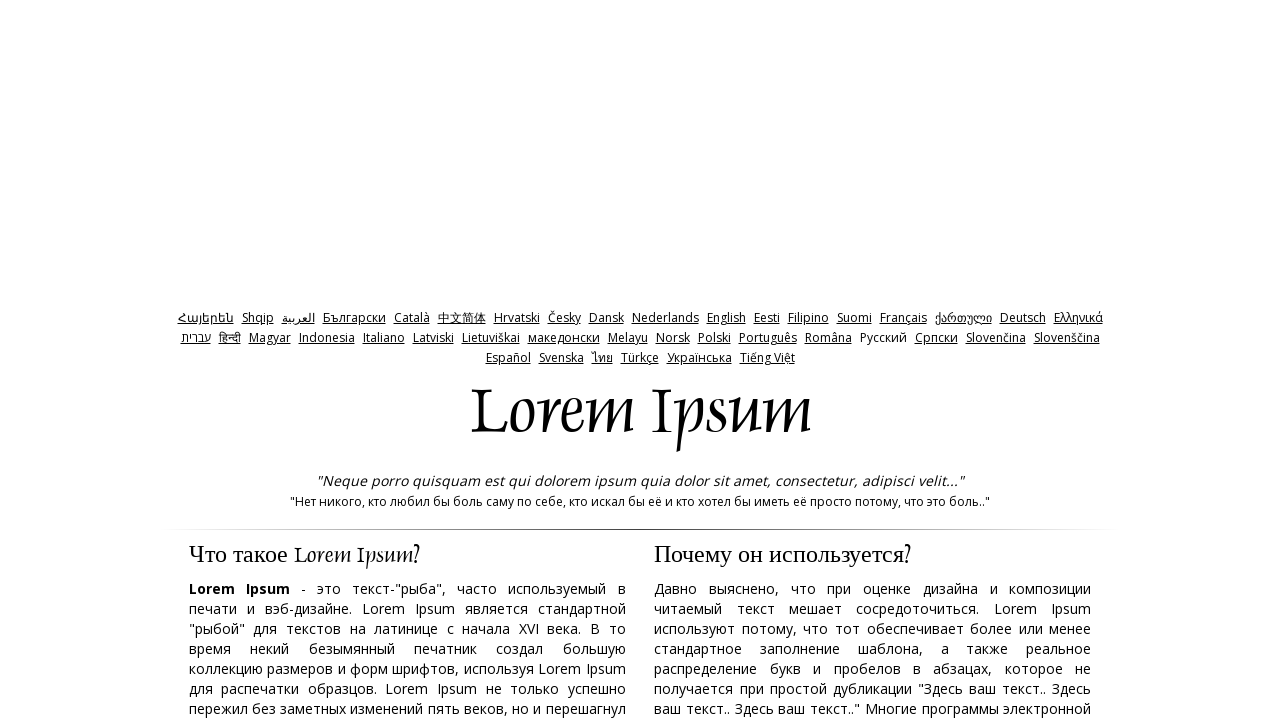

Waited for Russian version to load and verified 'рыба' (fish) appears in the first paragraph
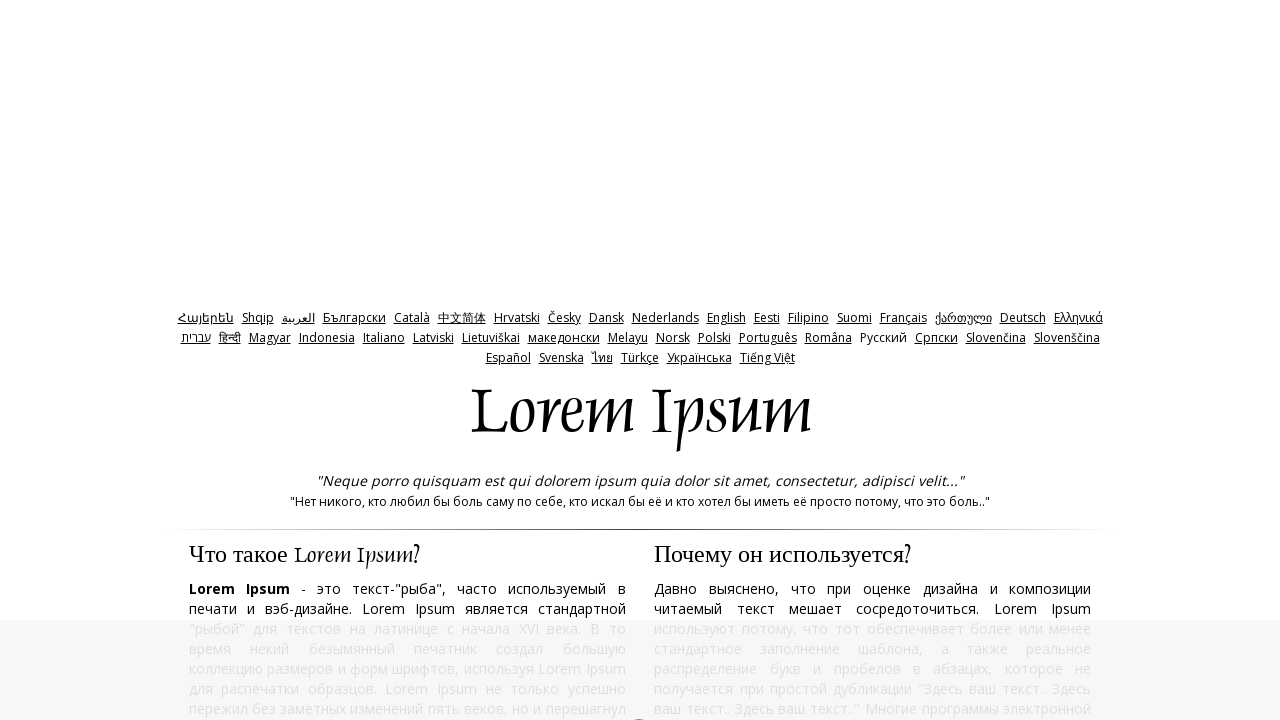

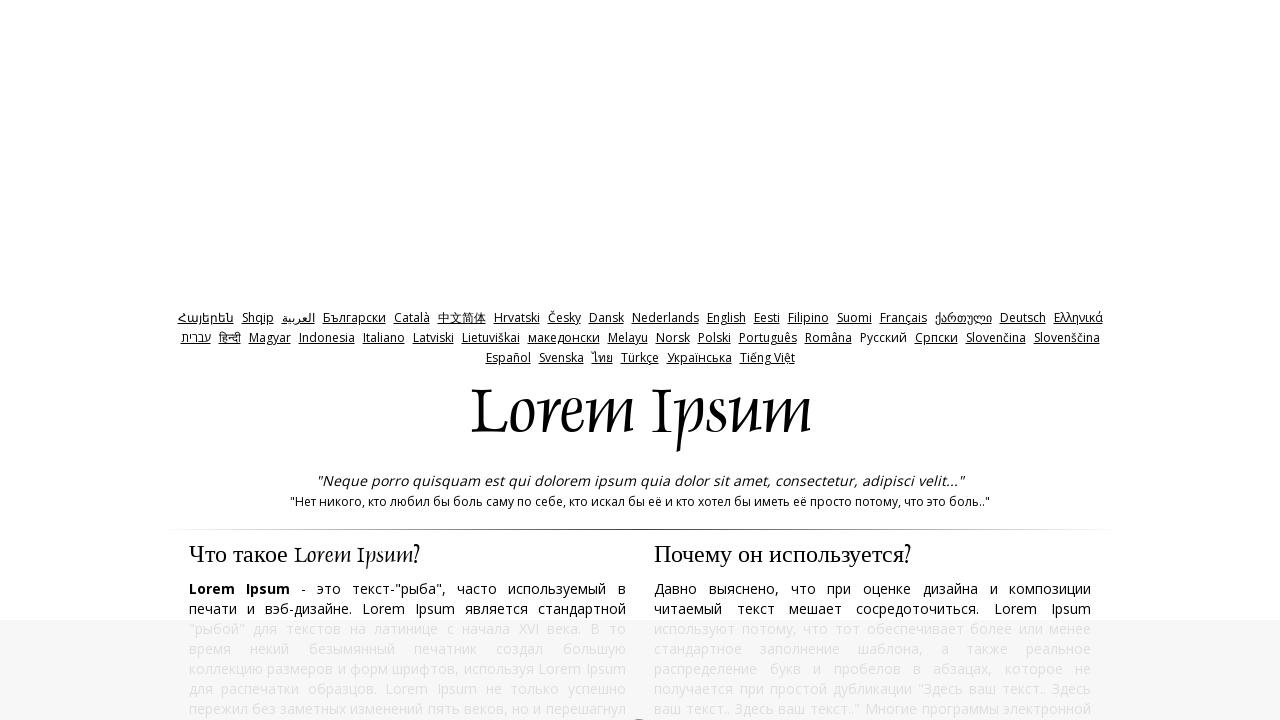